Navigates to the National Weather Service forecast page for San Francisco coordinates and waits for the page to load with weather information.

Starting URL: https://forecast.weather.gov/MapClick.php?lat=37.777120000000025&lon=-122.41963999999996

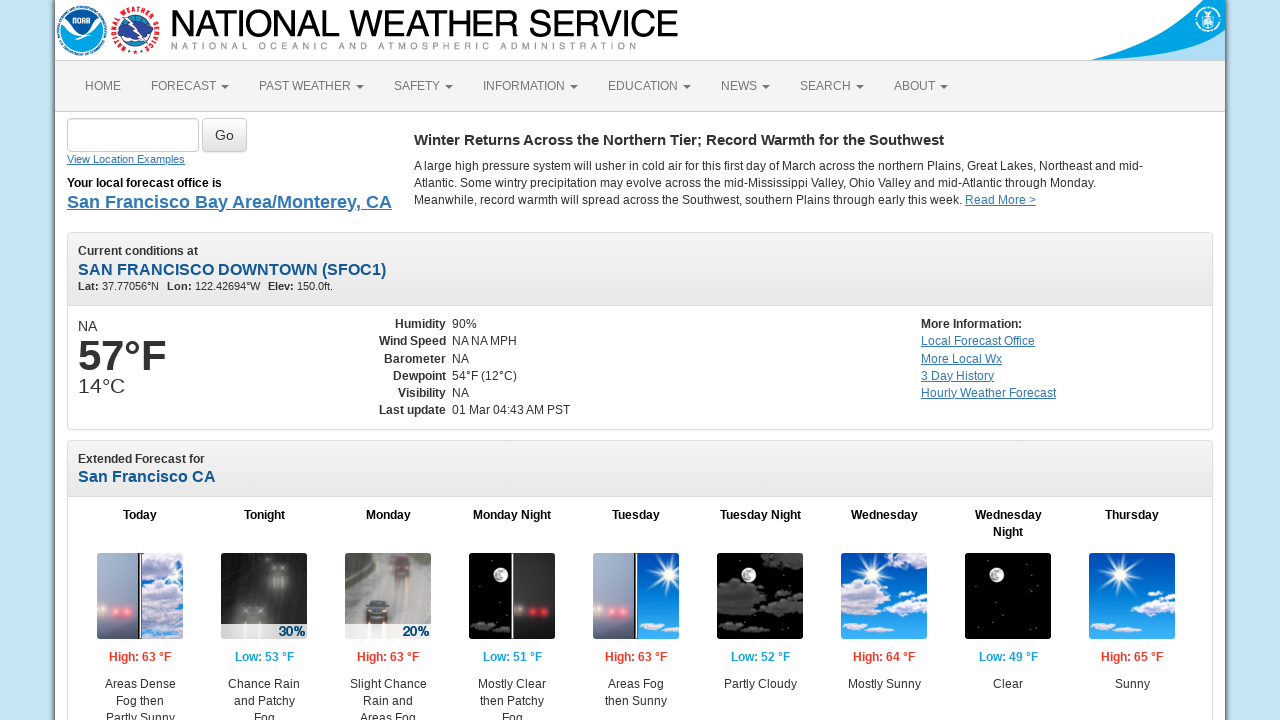

Navigated to National Weather Service forecast page for San Francisco
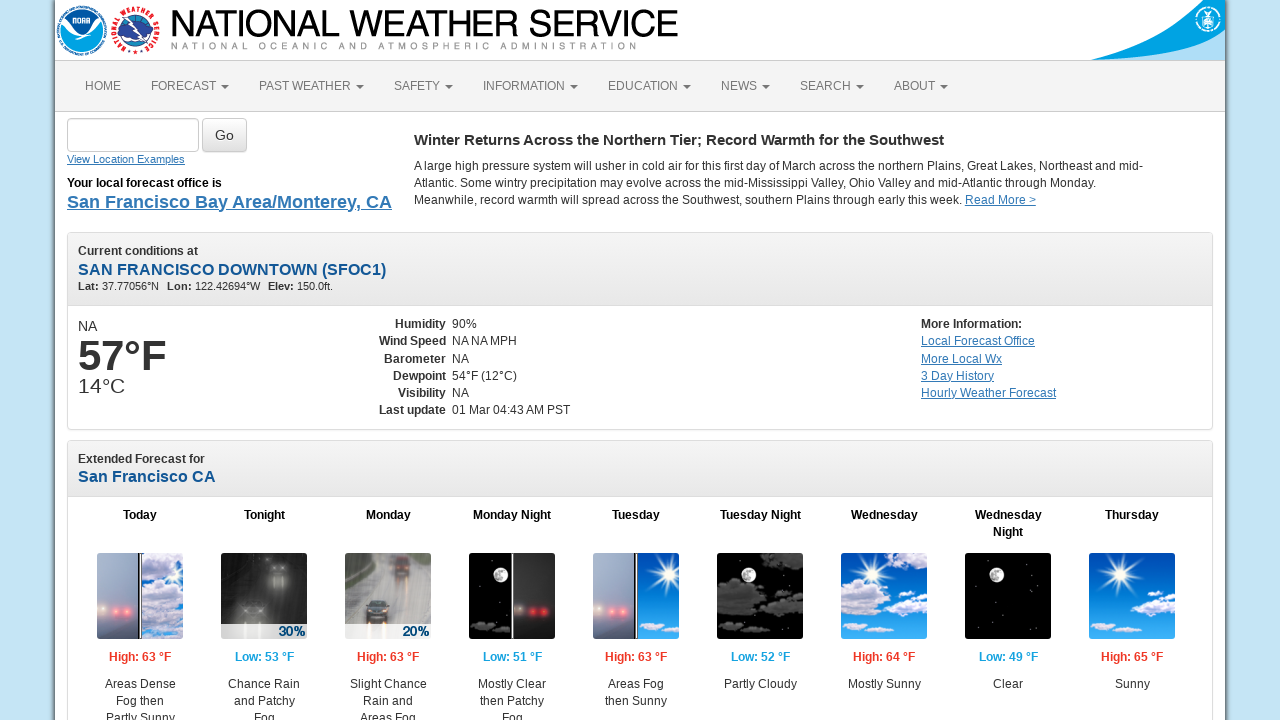

Weather forecast panel loaded
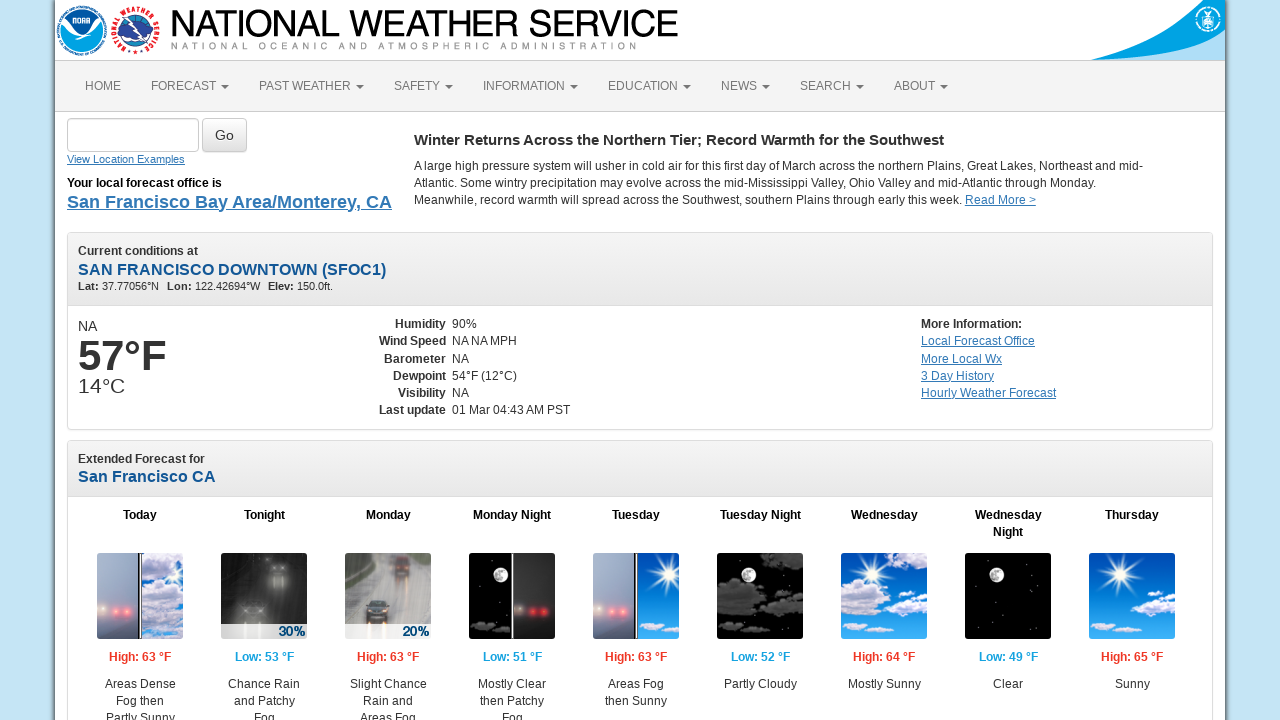

Temperature information is now visible on the forecast page
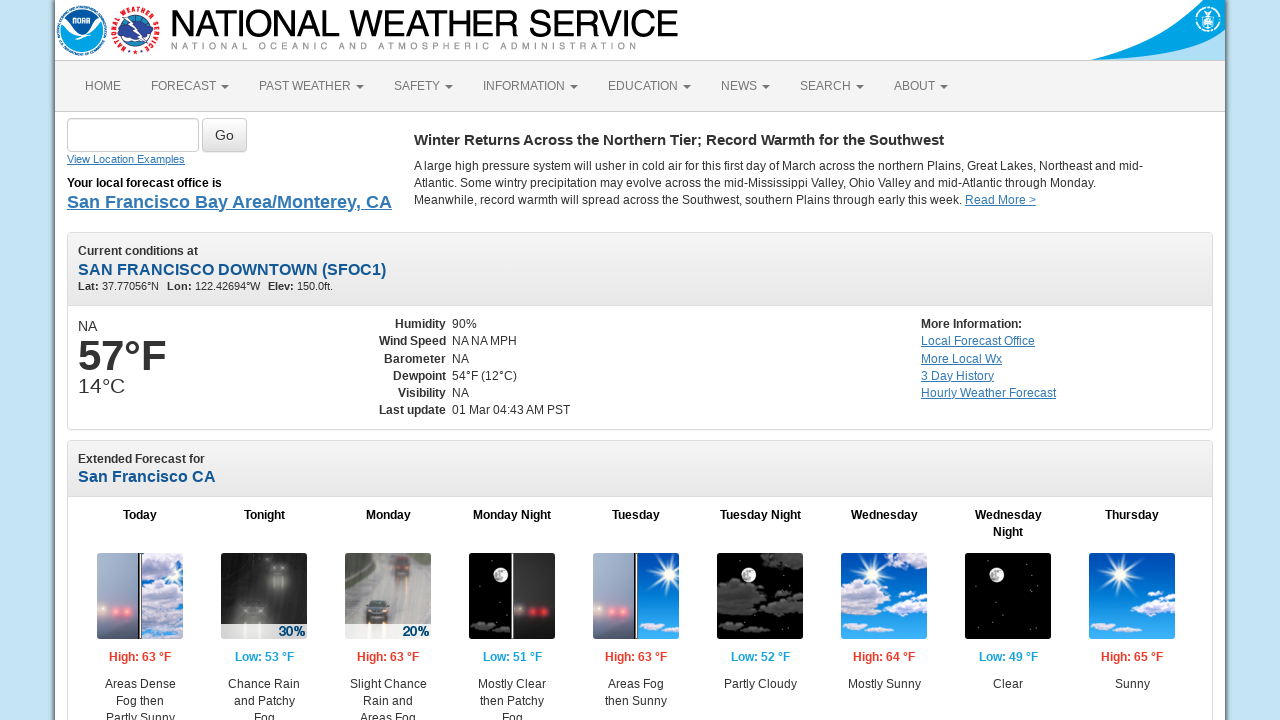

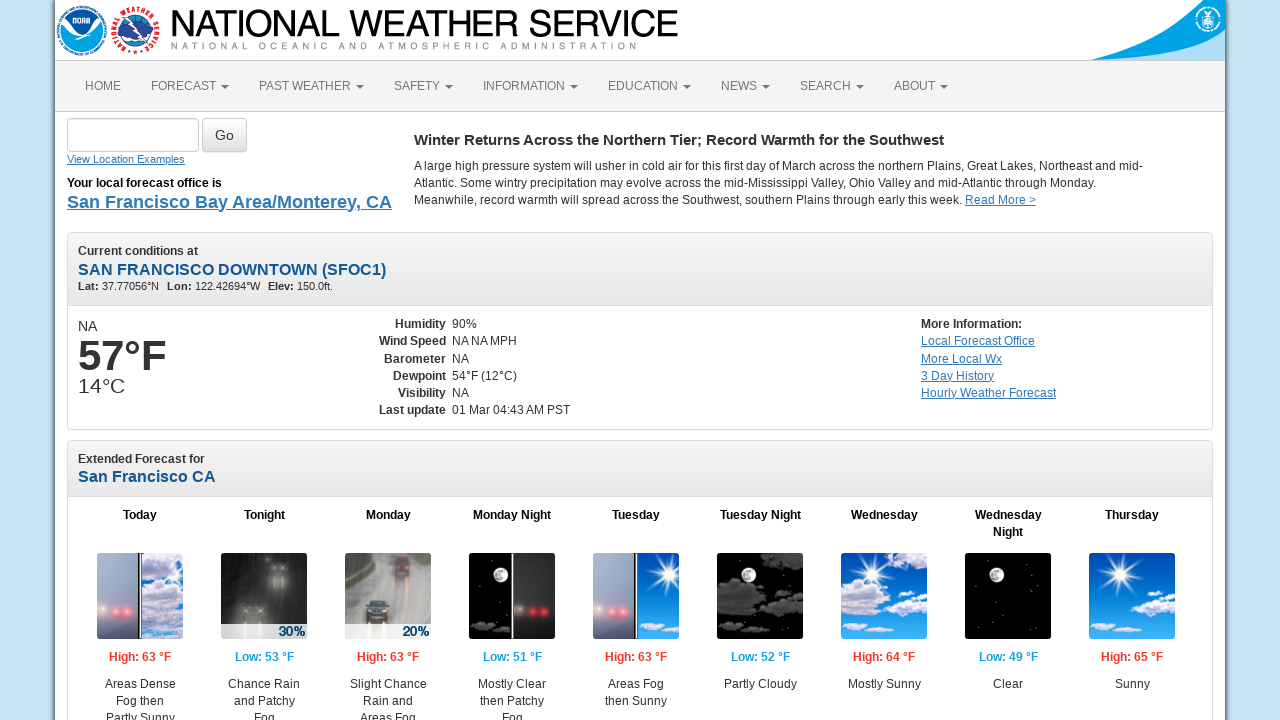